Tests XPath navigation techniques (sibling and parent traversal) by locating buttons in the header section and retrieving their text content

Starting URL: https://rahulshettyacademy.com/AutomationPractice/

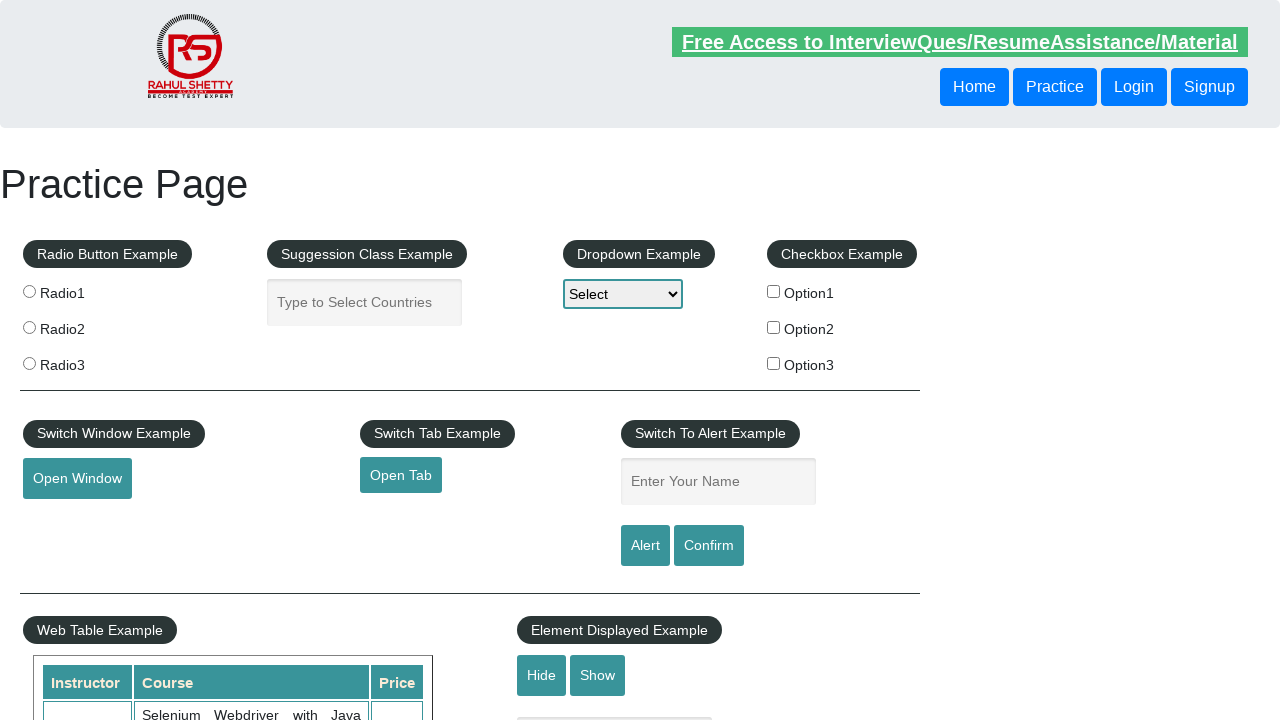

Waited for header button selector to be present
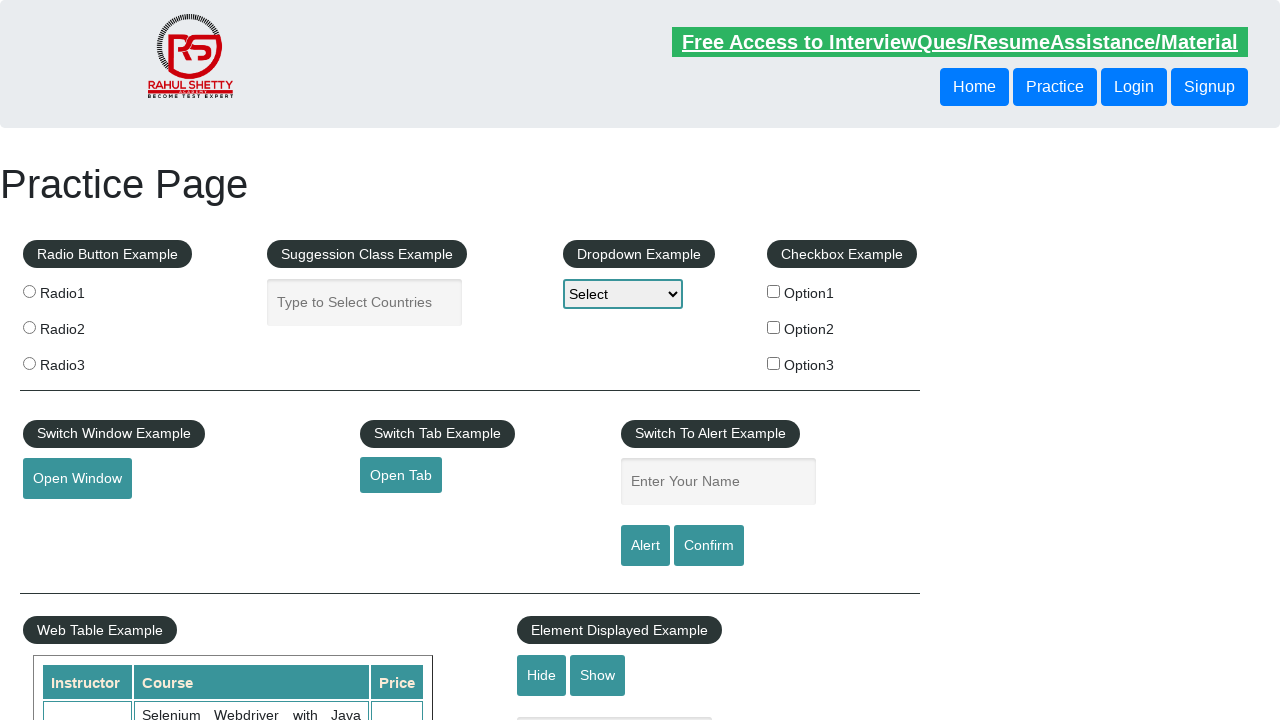

Retrieved sibling button text using XPath following-sibling: 'Login'
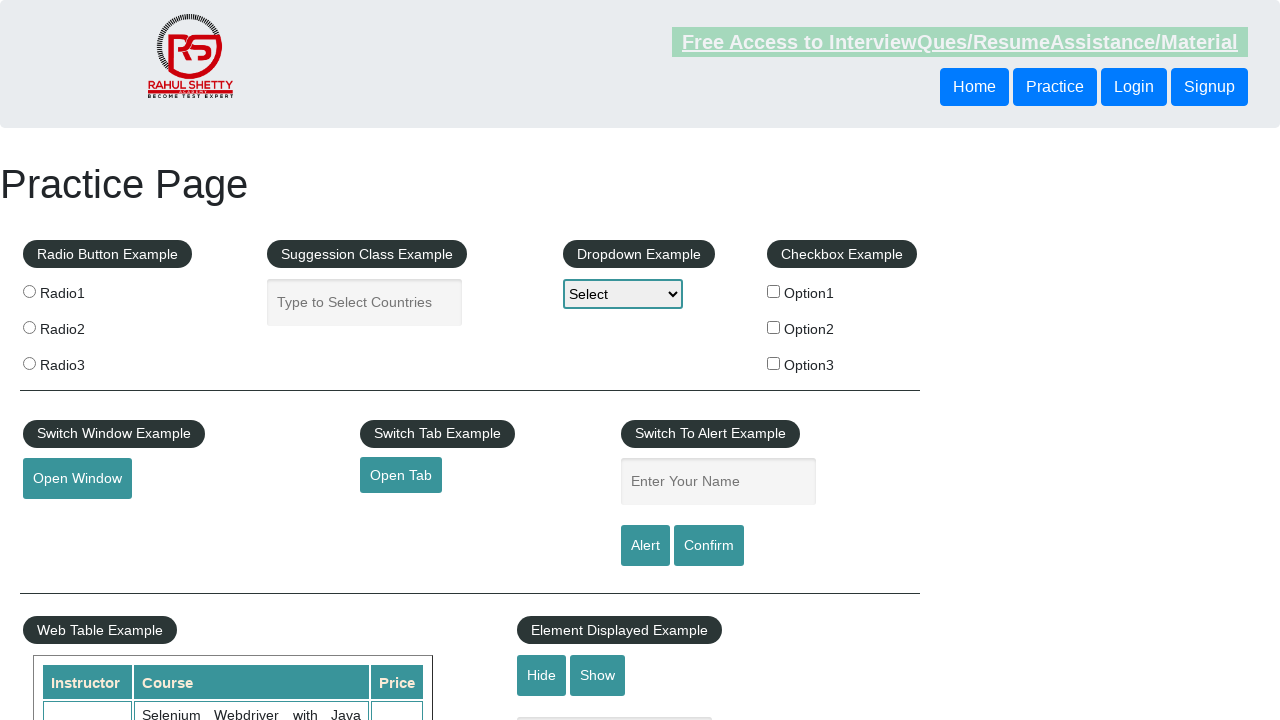

Retrieved button text using XPath parent traversal: 'Login'
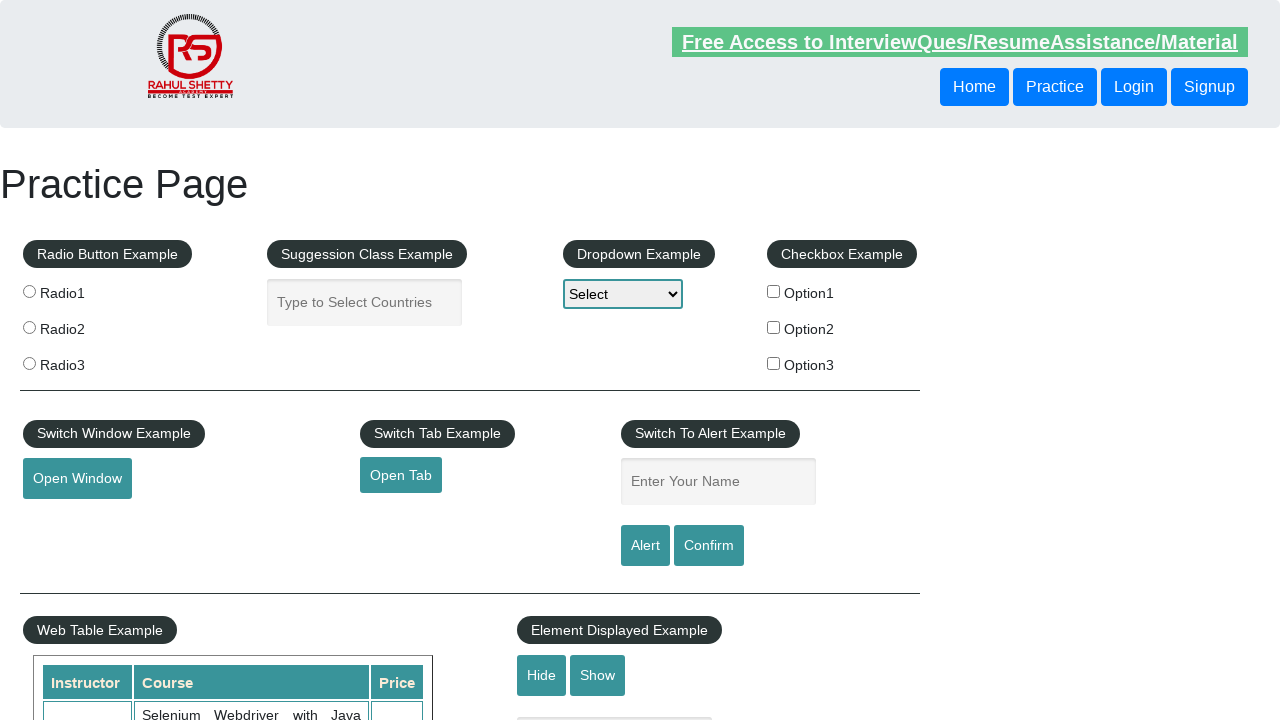

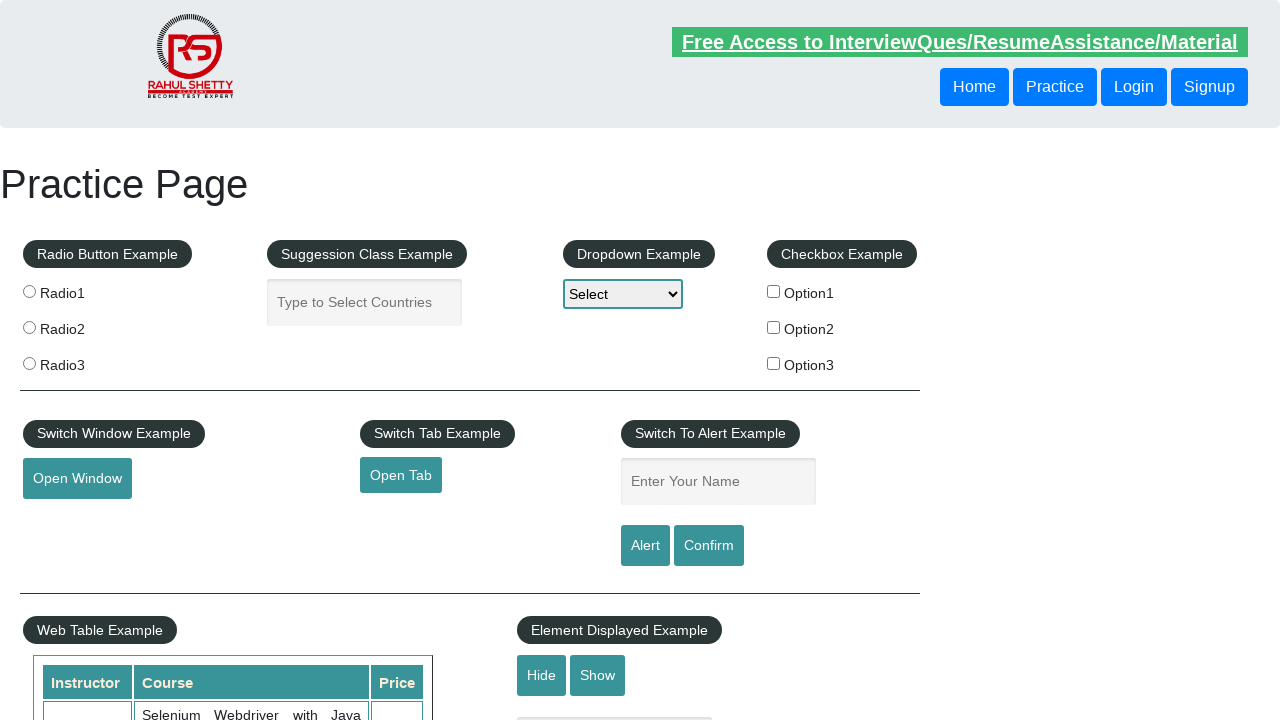